Tests unchecking checkboxes on a practice form using three different Playwright methods: locator+click, uncheck(), and locator+uncheck()

Starting URL: https://demoqa.com/automation-practice-form

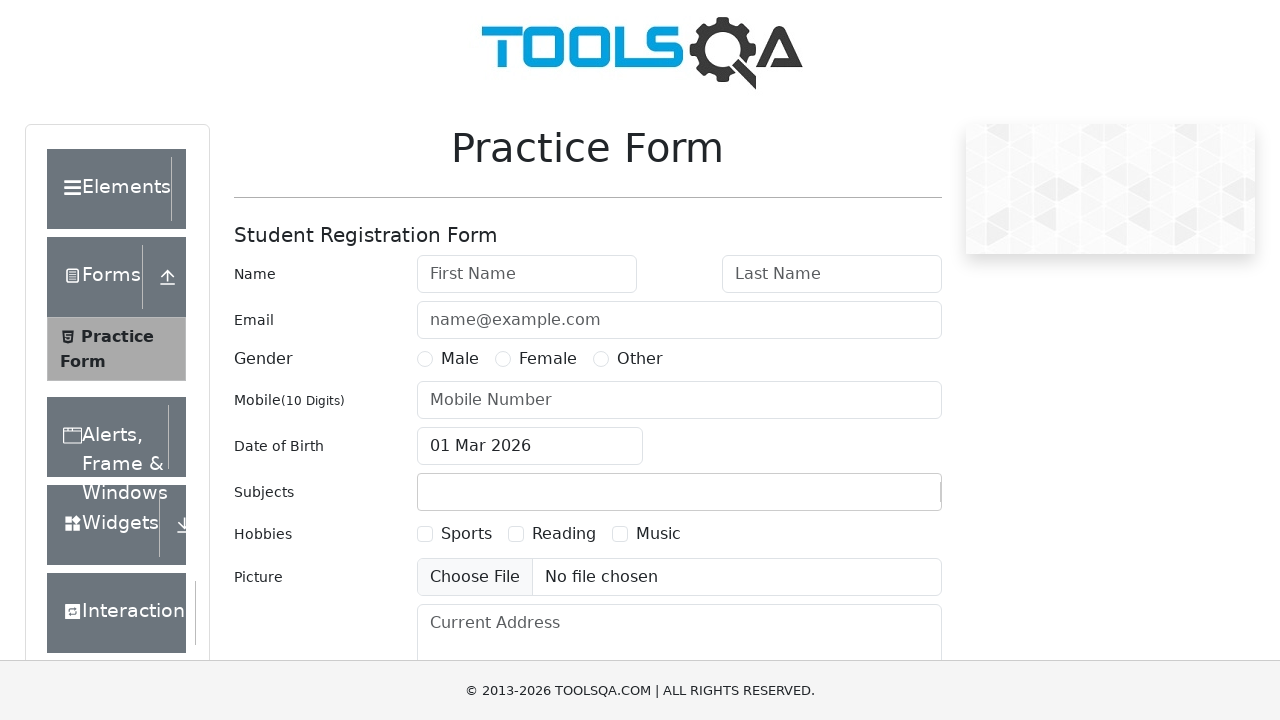

Checked Sports checkbox by clicking locator at (466, 534) on text=Sports
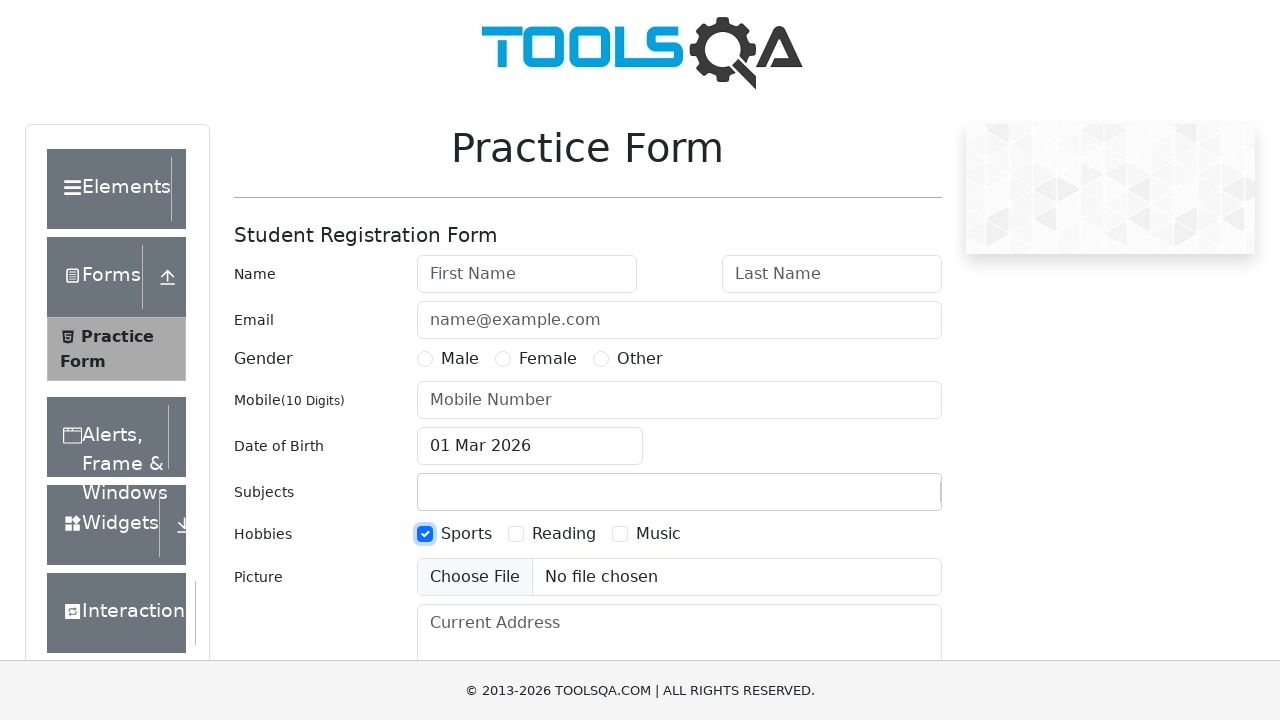

Checked Reading checkbox using check() method at (564, 534) on text=Reading
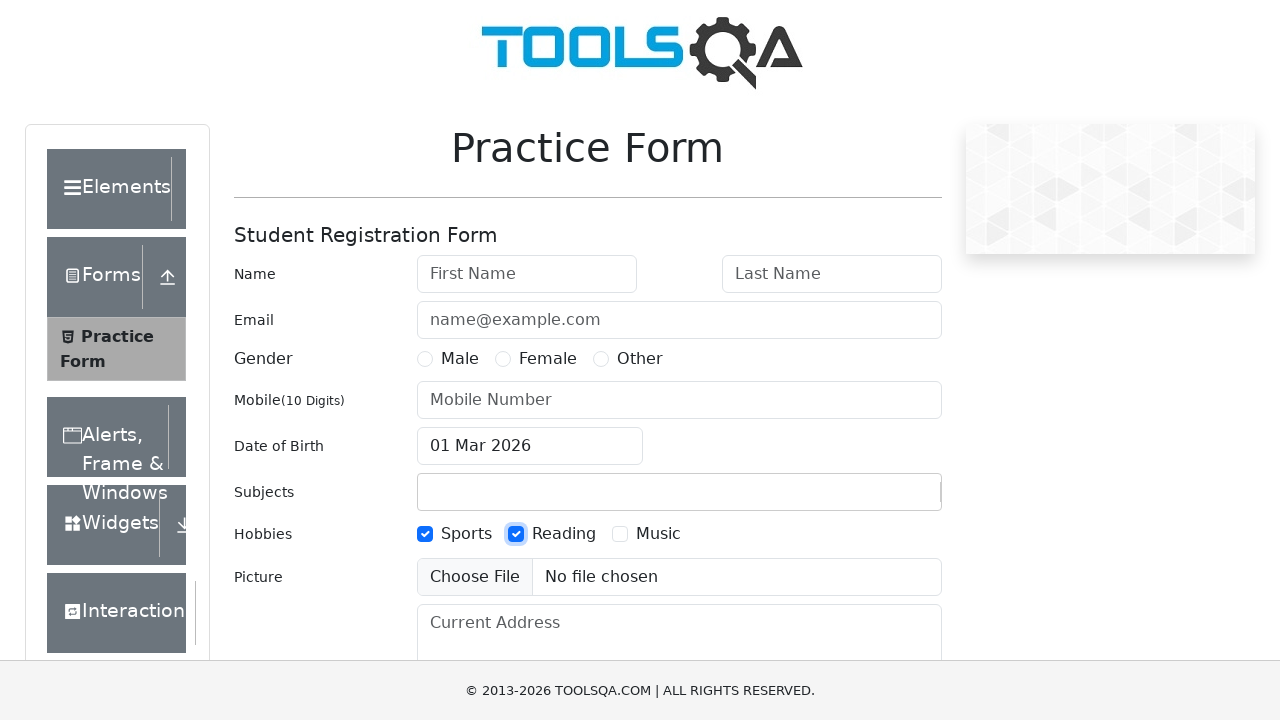

Checked Music checkbox using locator().check() at (658, 534) on text=Music
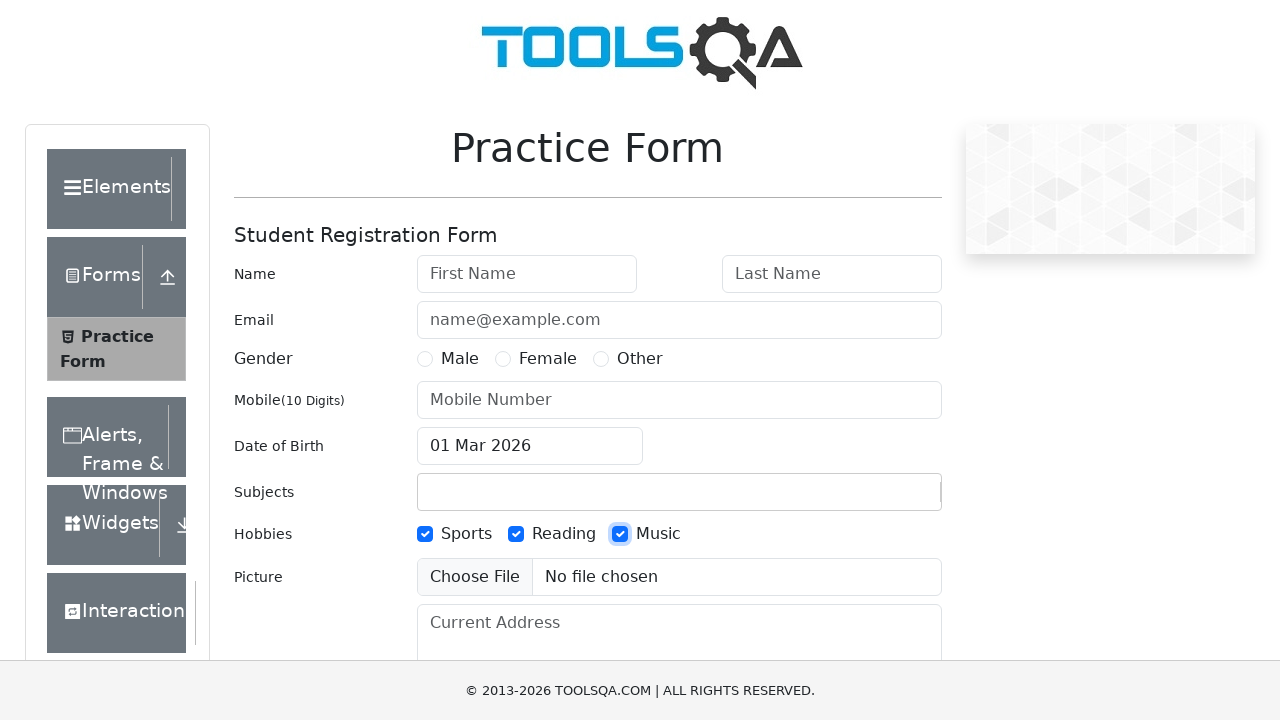

Unchecked Sports checkbox by clicking locator at (466, 534) on text=Sports
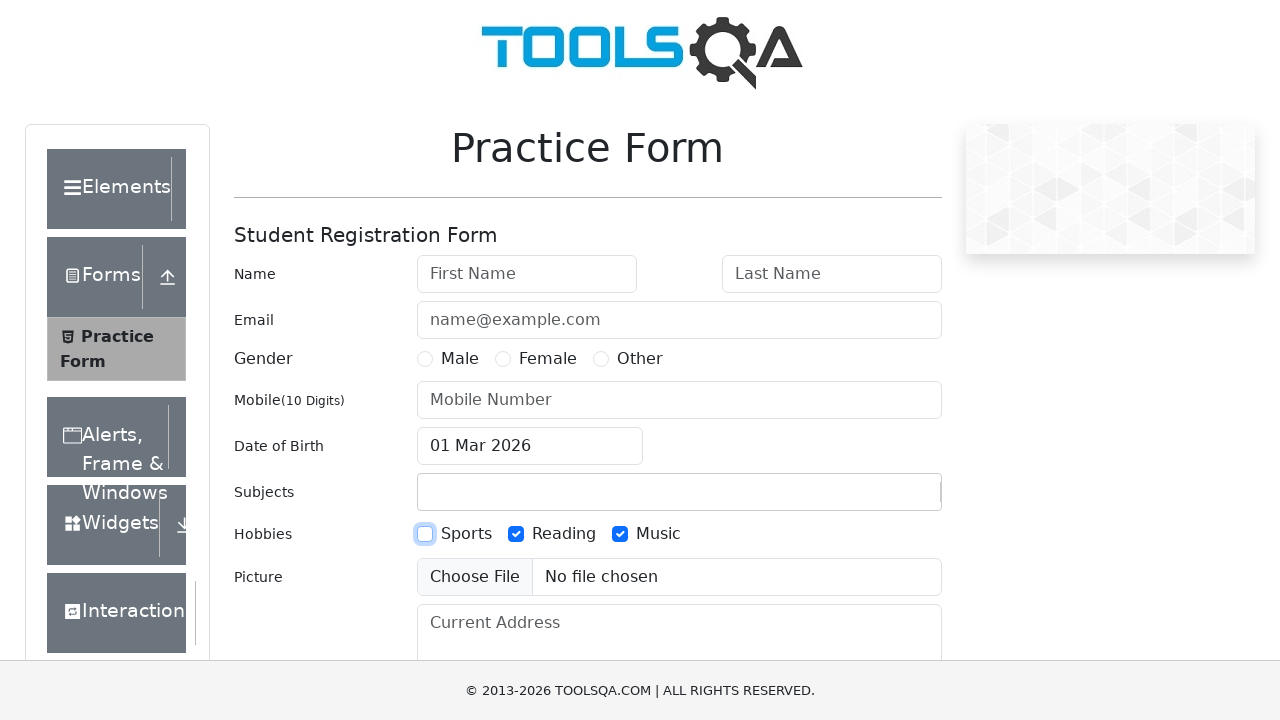

Unchecked Reading checkbox using uncheck() method at (564, 534) on text=Reading
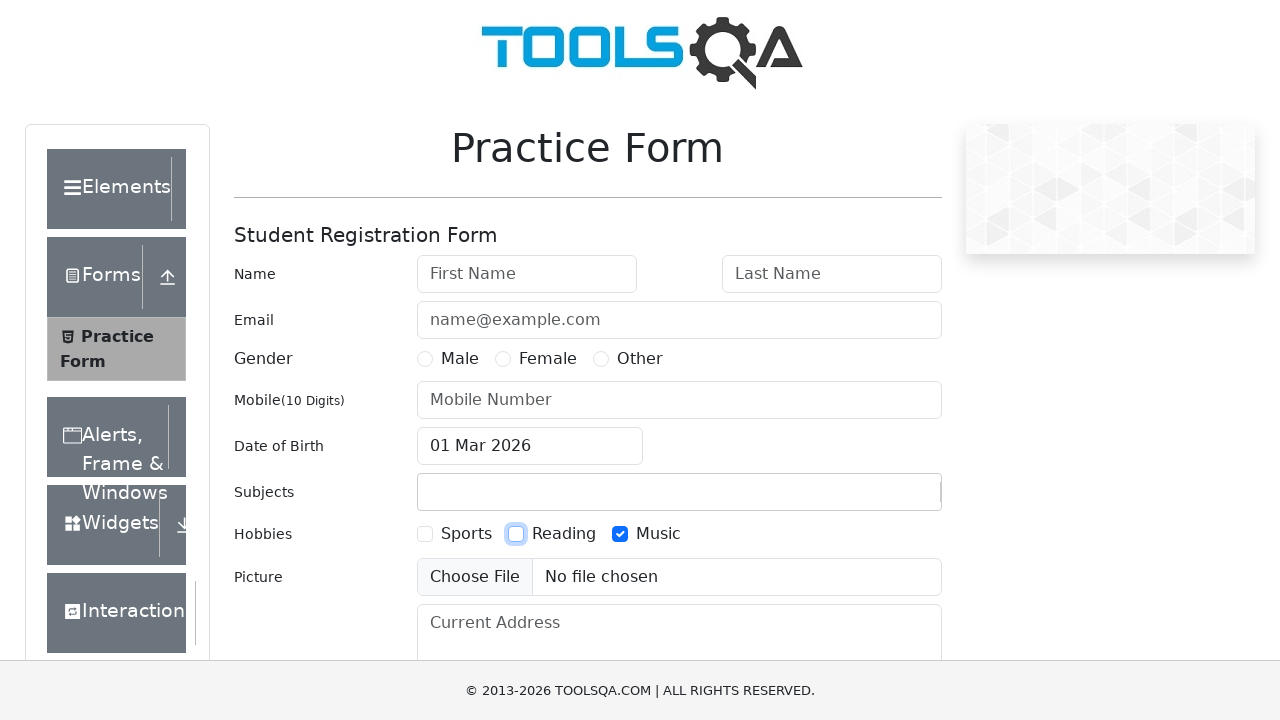

Unchecked Music checkbox using locator().uncheck() at (658, 534) on text=Music
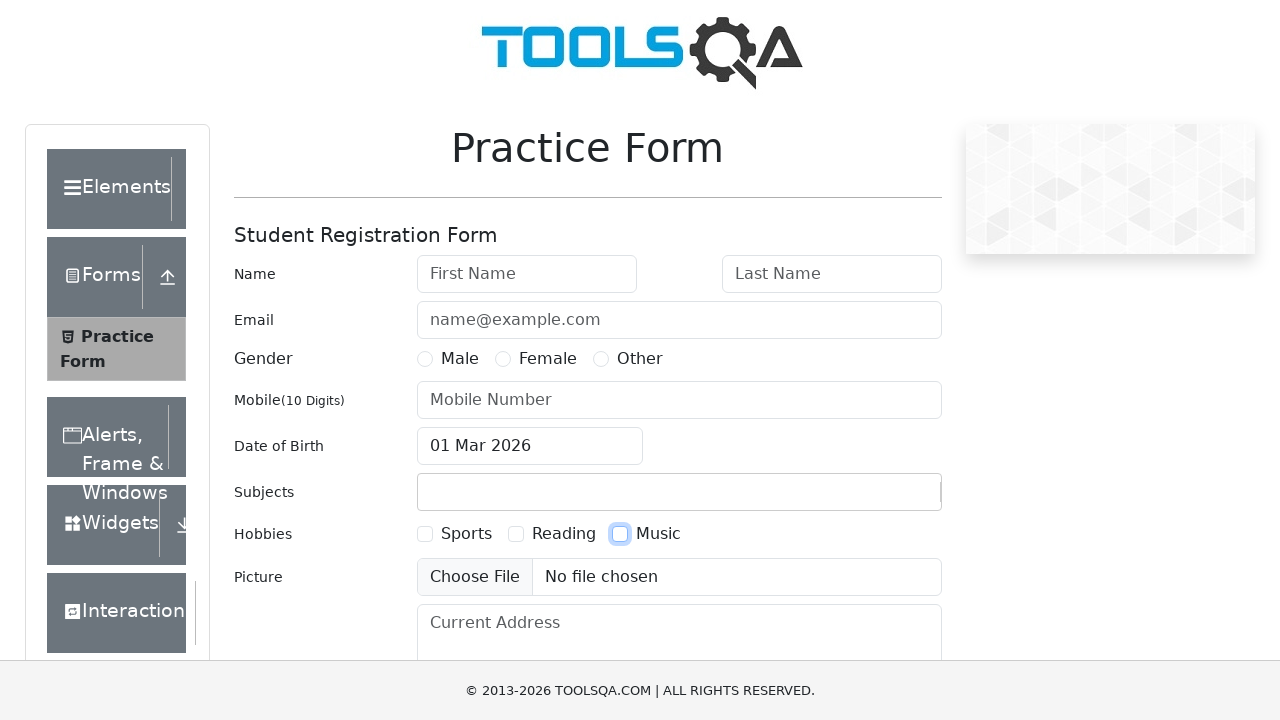

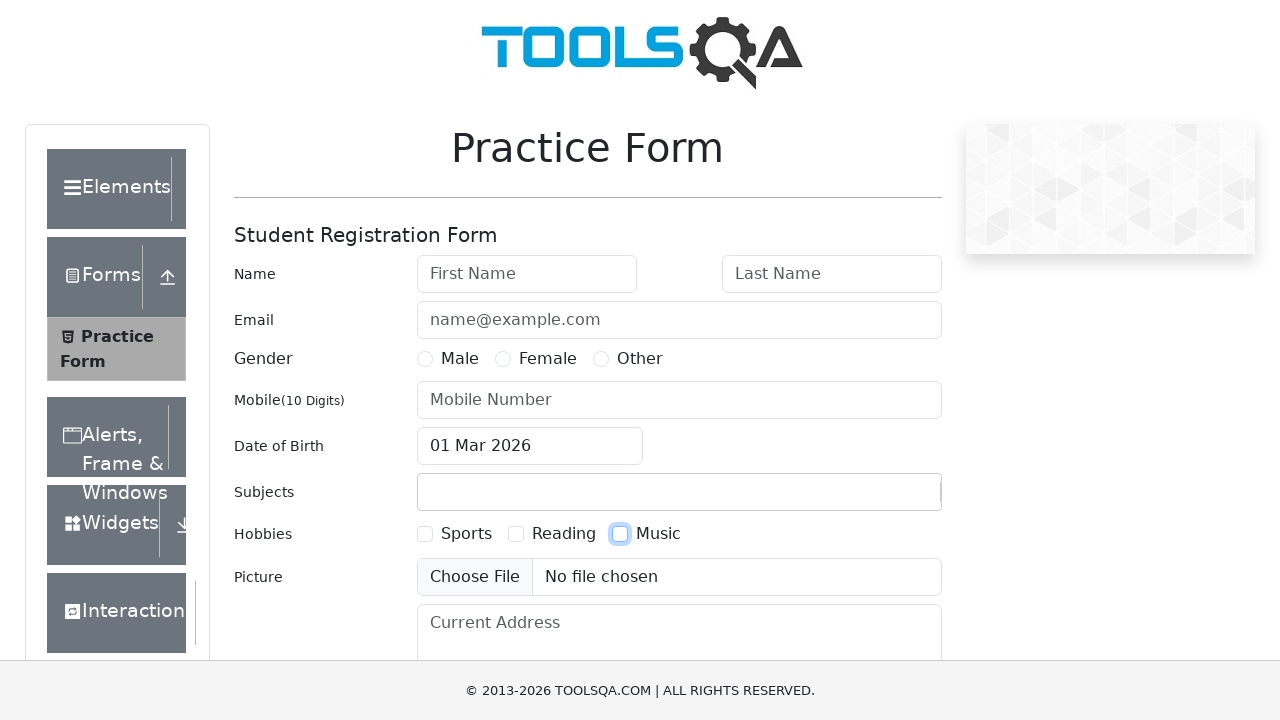